Tests dynamic loading where an element is already present on the page but hidden, clicks a start button and waits for the hidden element to become visible, then verifies the displayed text.

Starting URL: http://the-internet.herokuapp.com/dynamic_loading/1

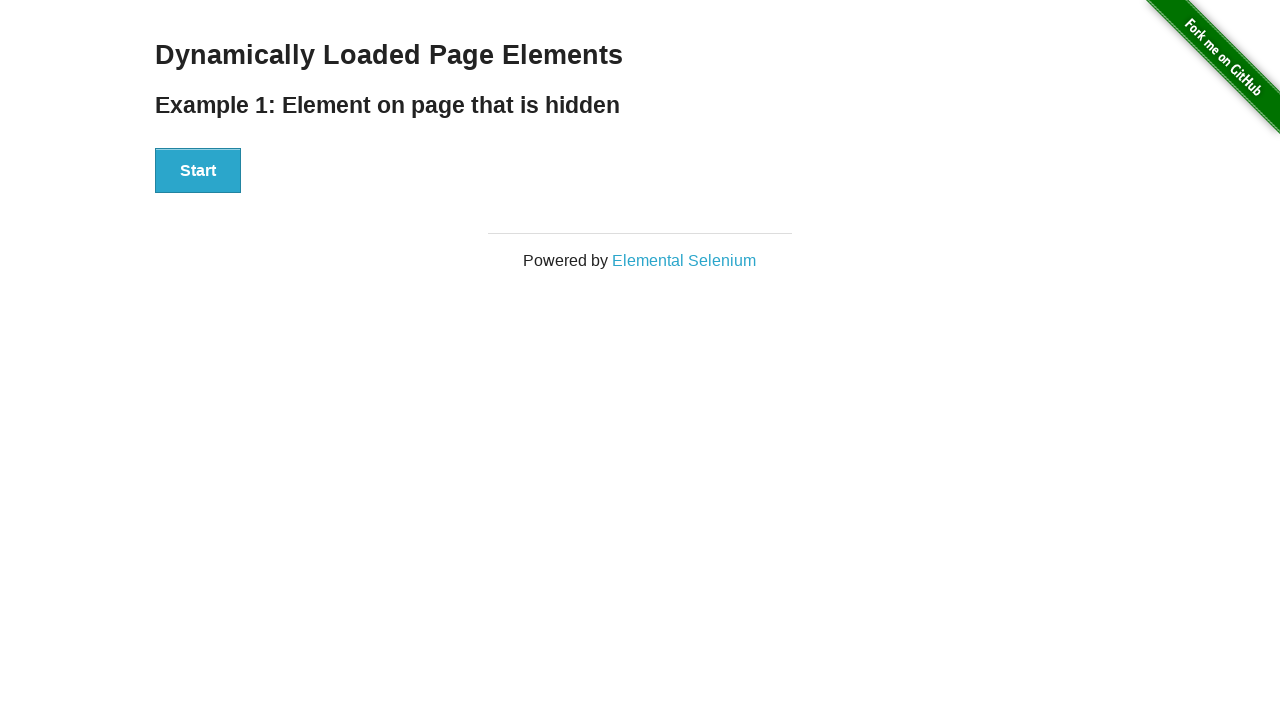

Clicked start button to trigger dynamic loading at (198, 171) on #start button
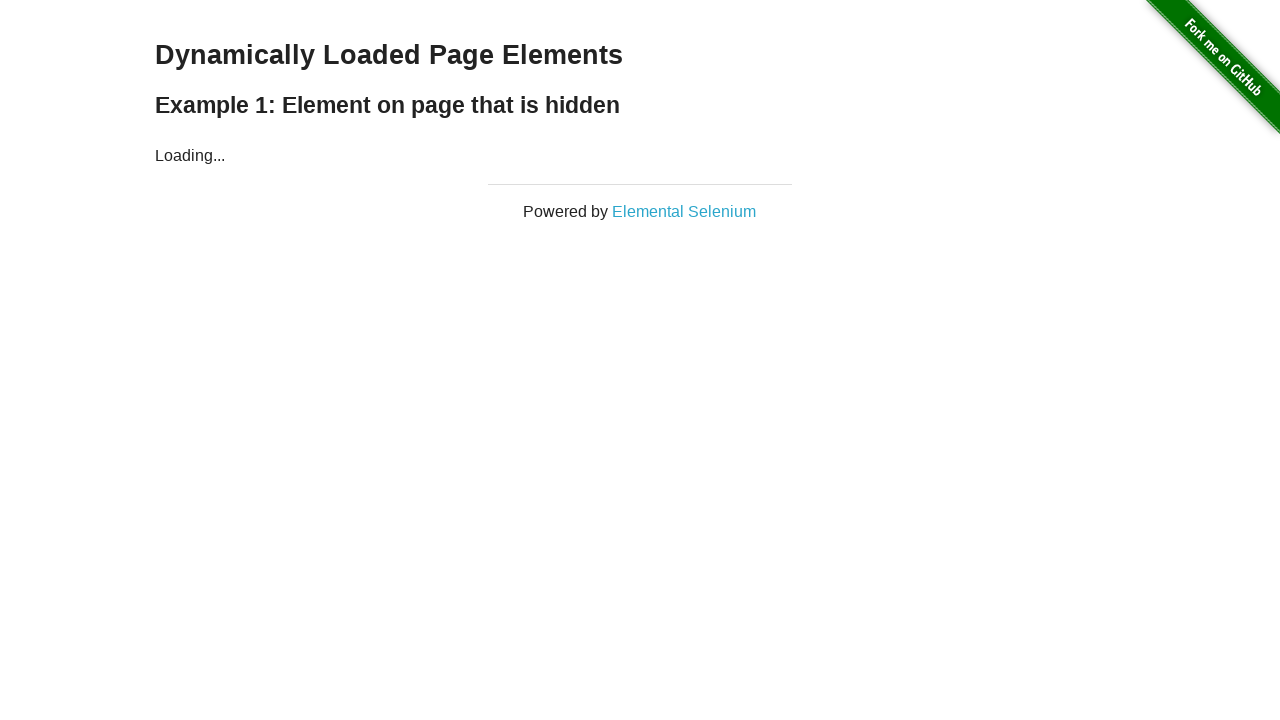

Hidden element became visible after loading completed
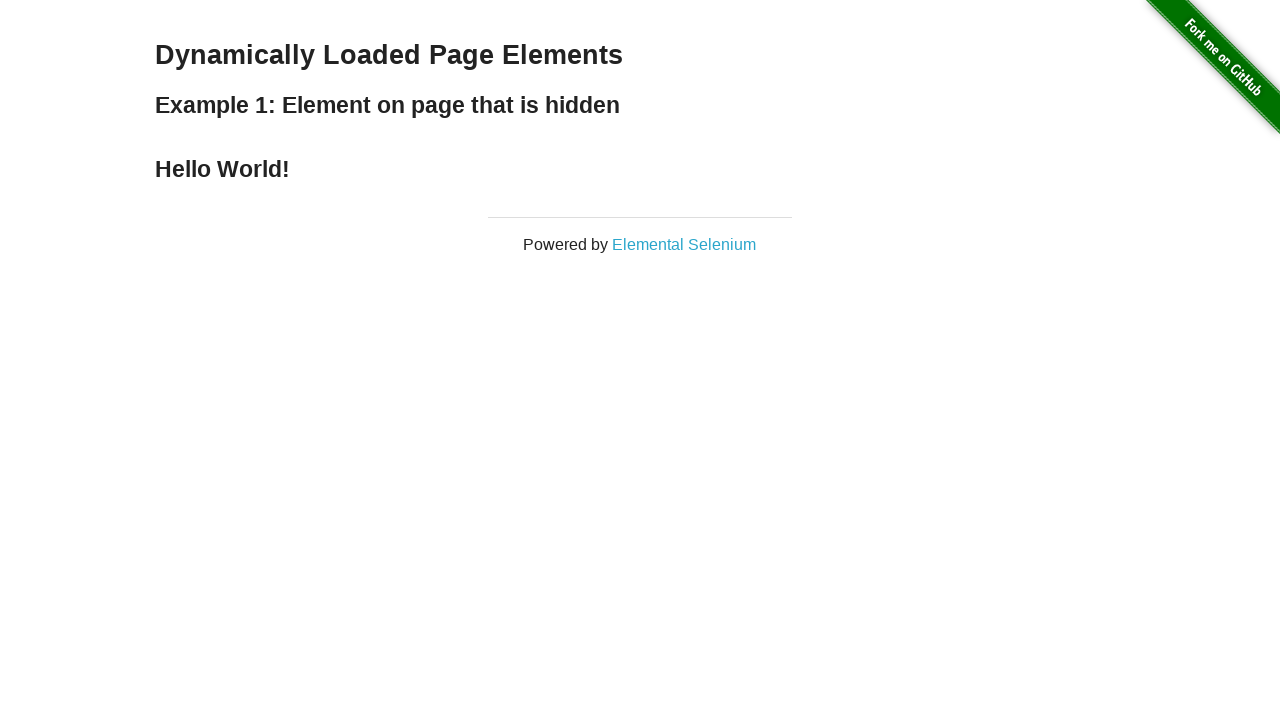

Verified that loaded element displays 'Hello World!' text
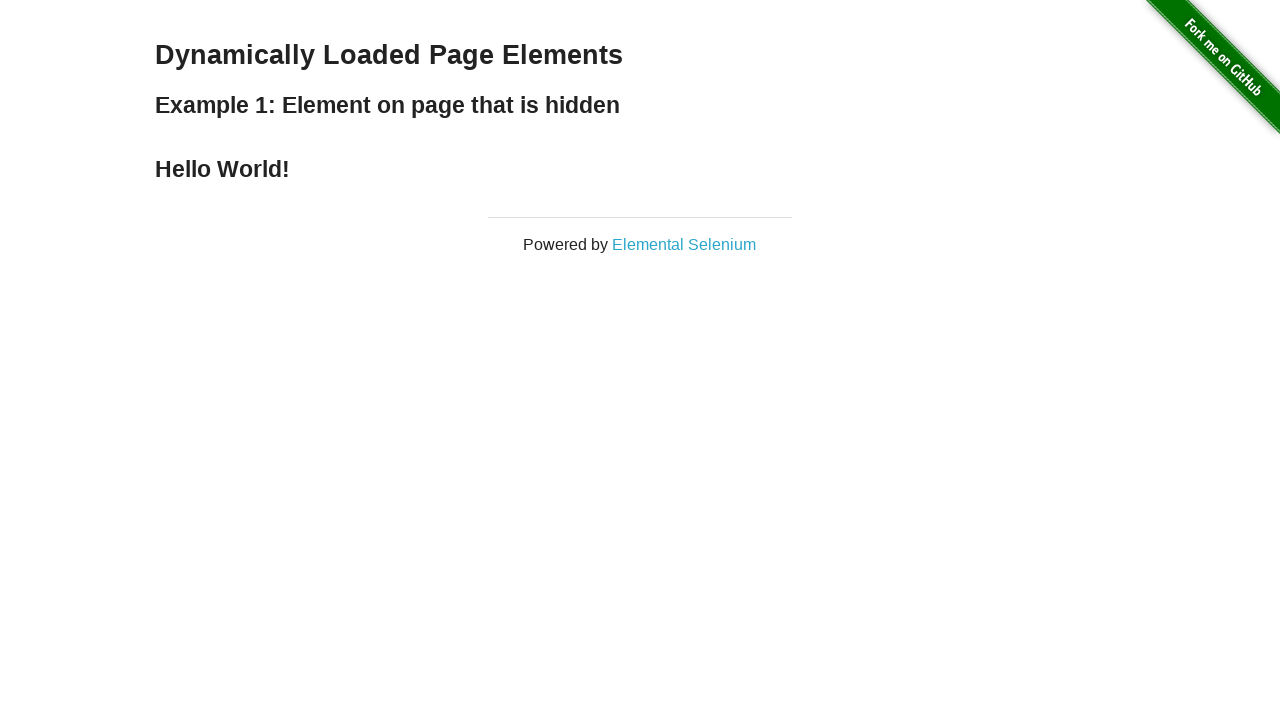

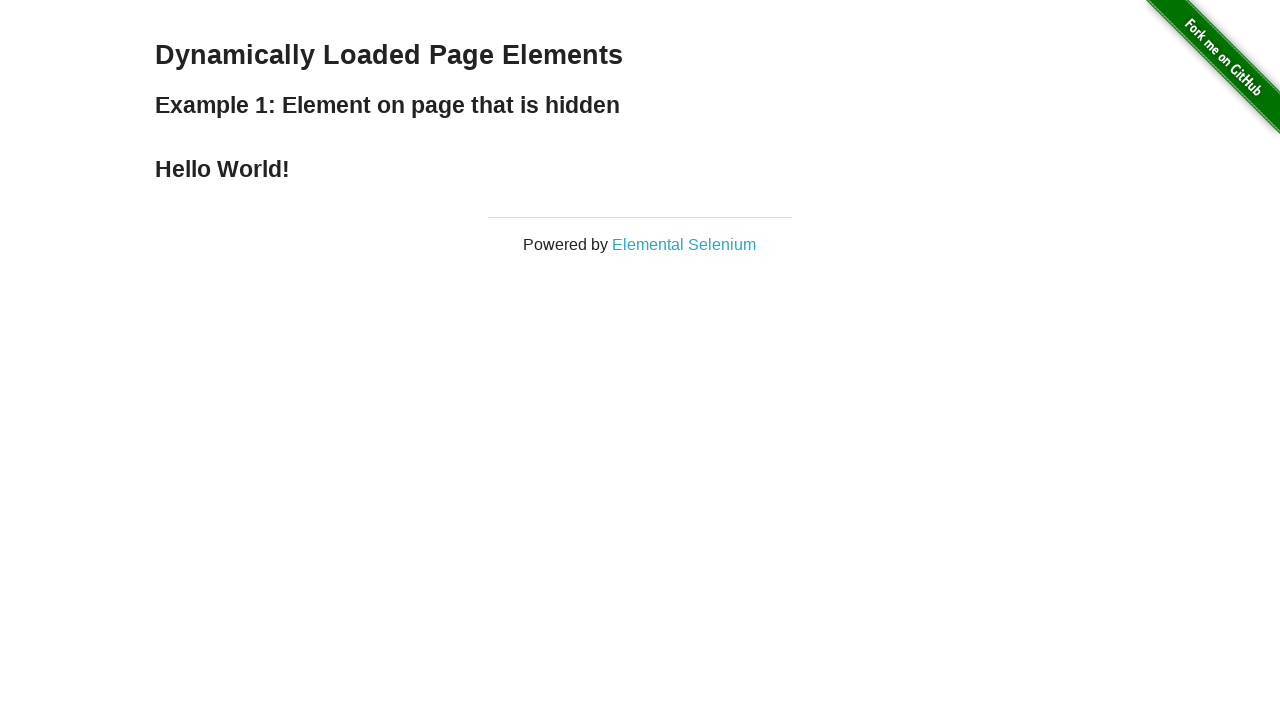